Navigates to a car listings page on Yad2 (Israeli classifieds site) with specific price and year filters, then scrolls down multiple times to load more items via infinite scroll.

Starting URL: https://www.yad2.co.il/vehicles/private-cars?price=0-15000&year=2012-2016

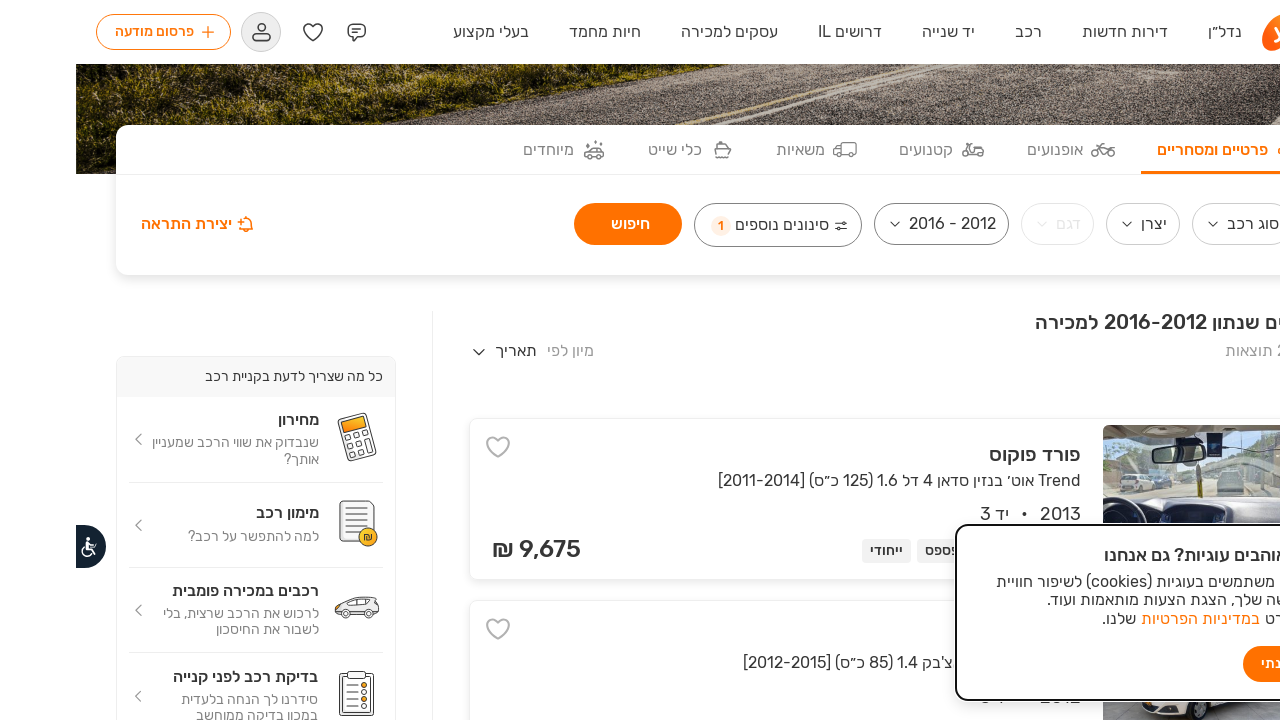

Waited for page to reach networkidle state
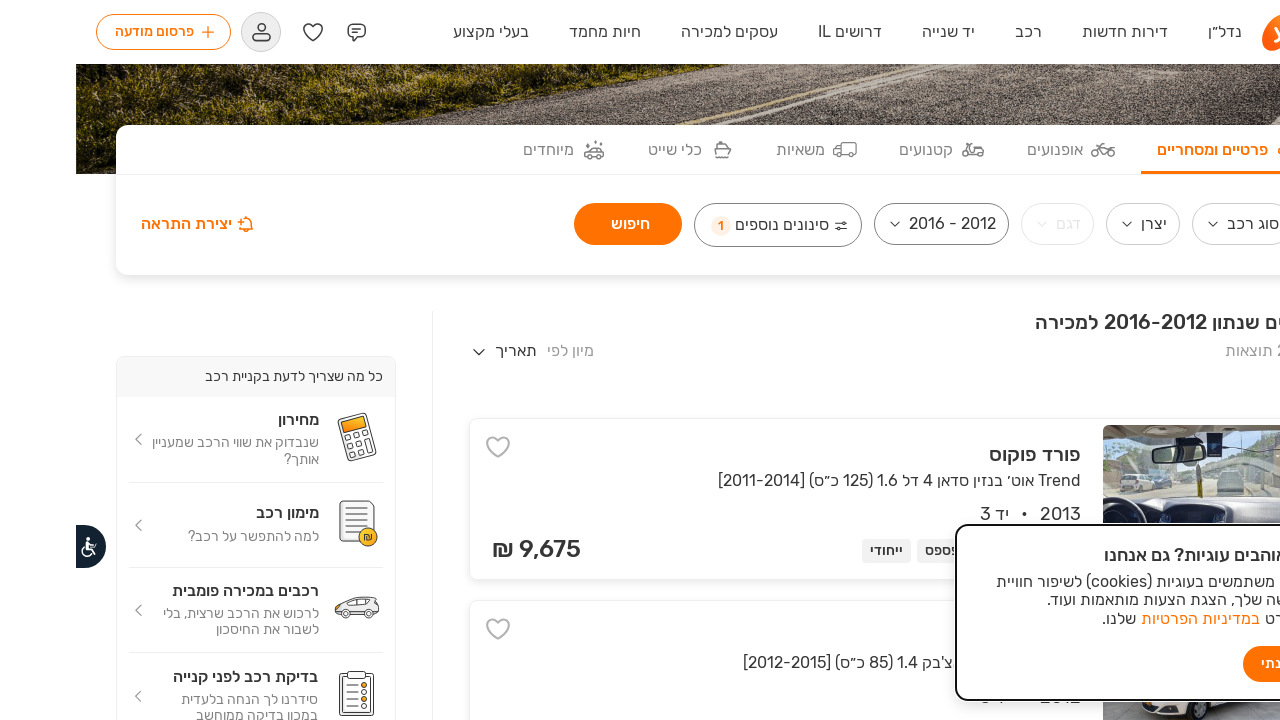

Scrolled to bottom of page to trigger infinite scroll
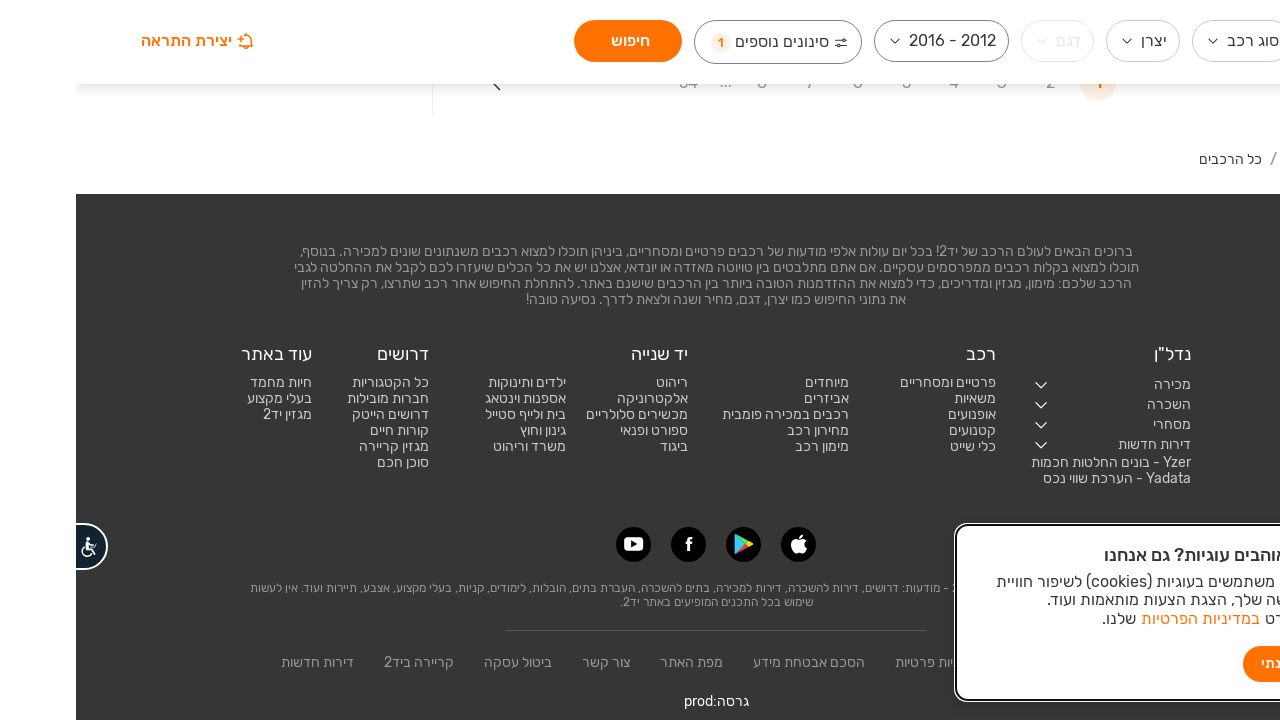

Waited 1200ms for new items to load
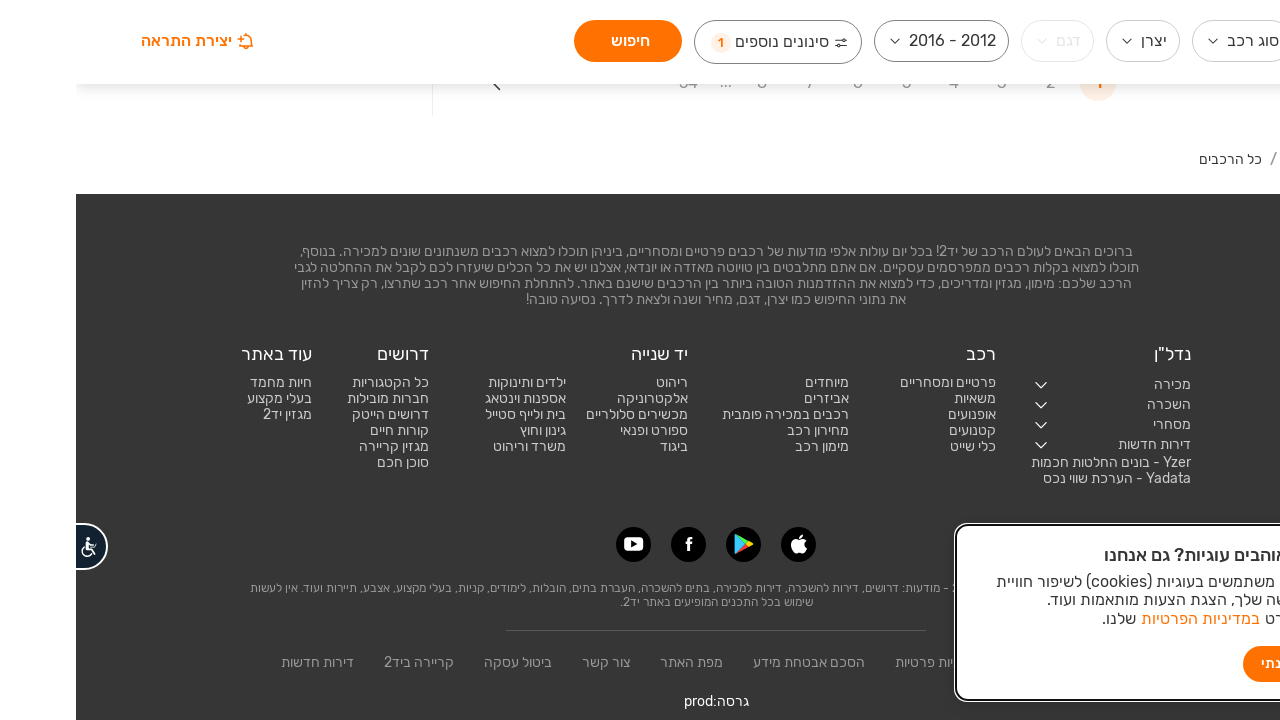

Scrolled to bottom of page to trigger infinite scroll
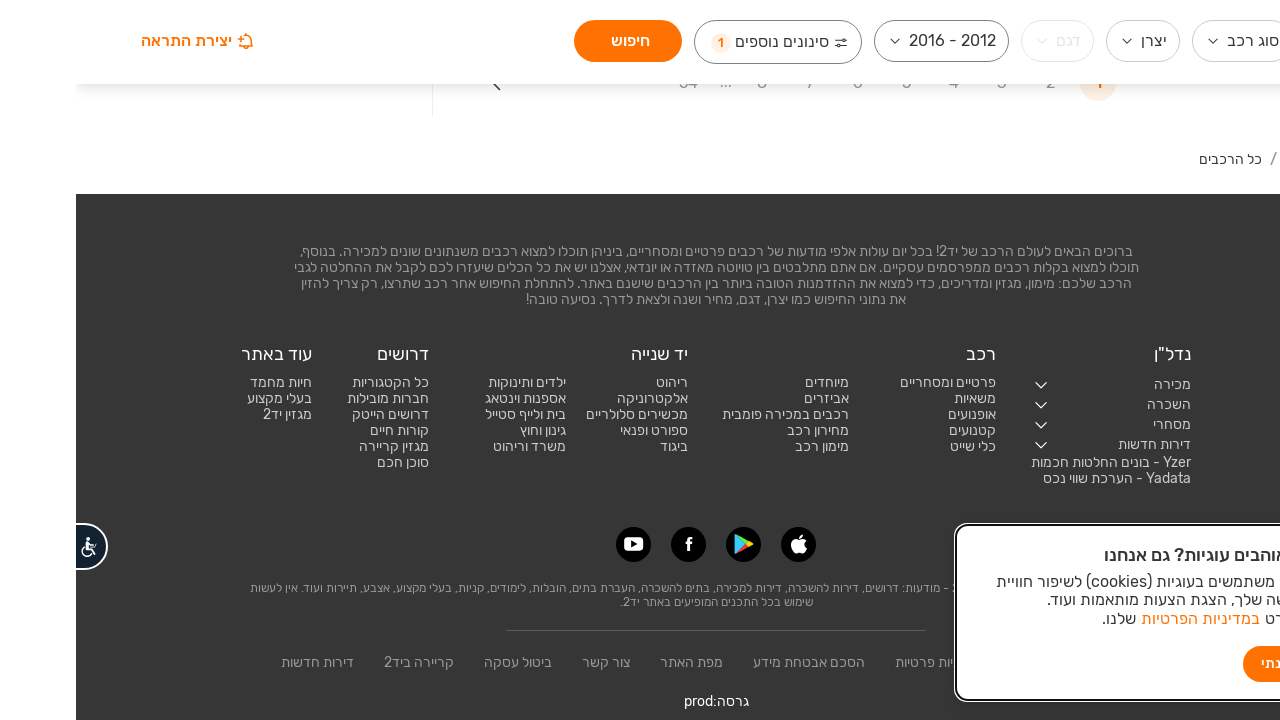

Waited 1200ms for new items to load
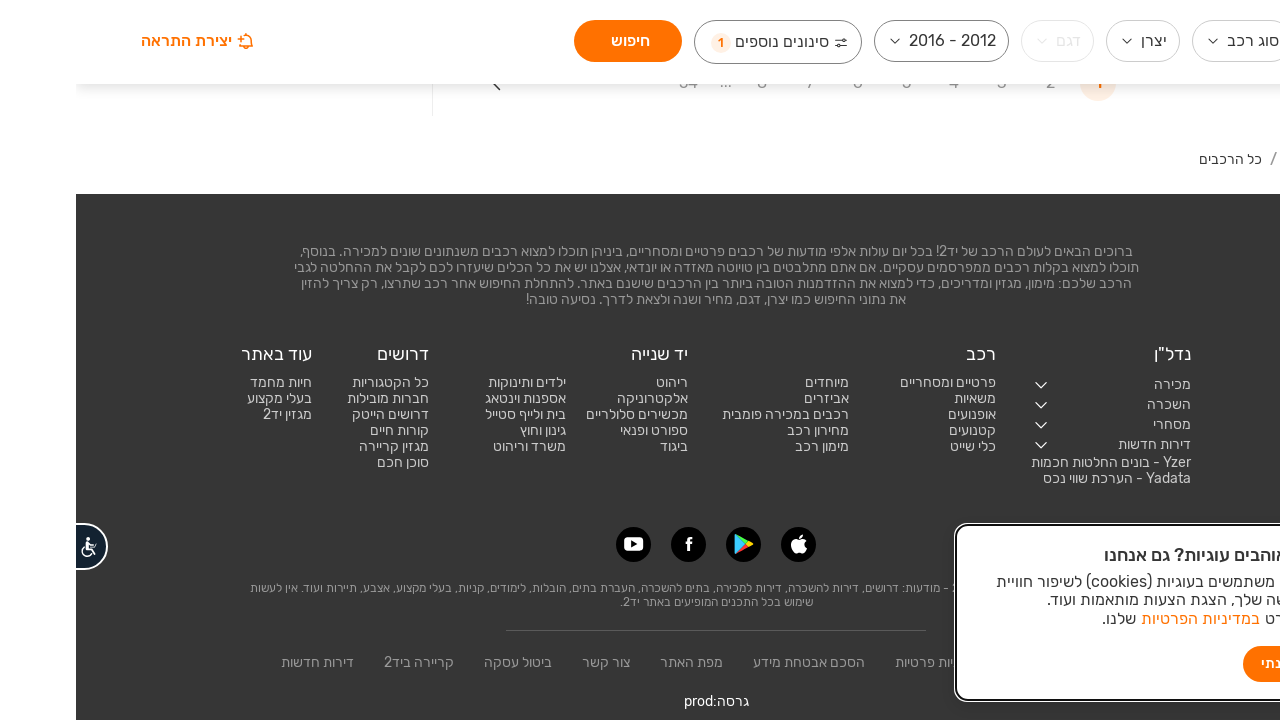

Scrolled to bottom of page to trigger infinite scroll
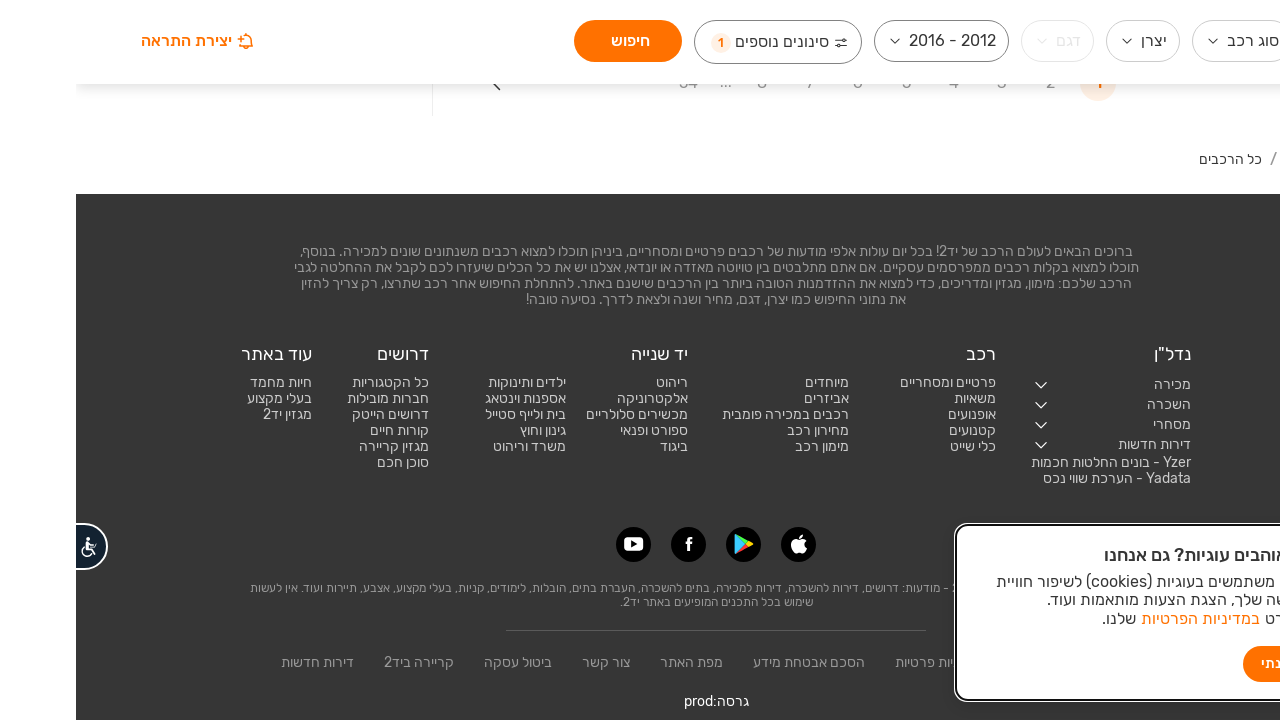

Waited 1200ms for new items to load
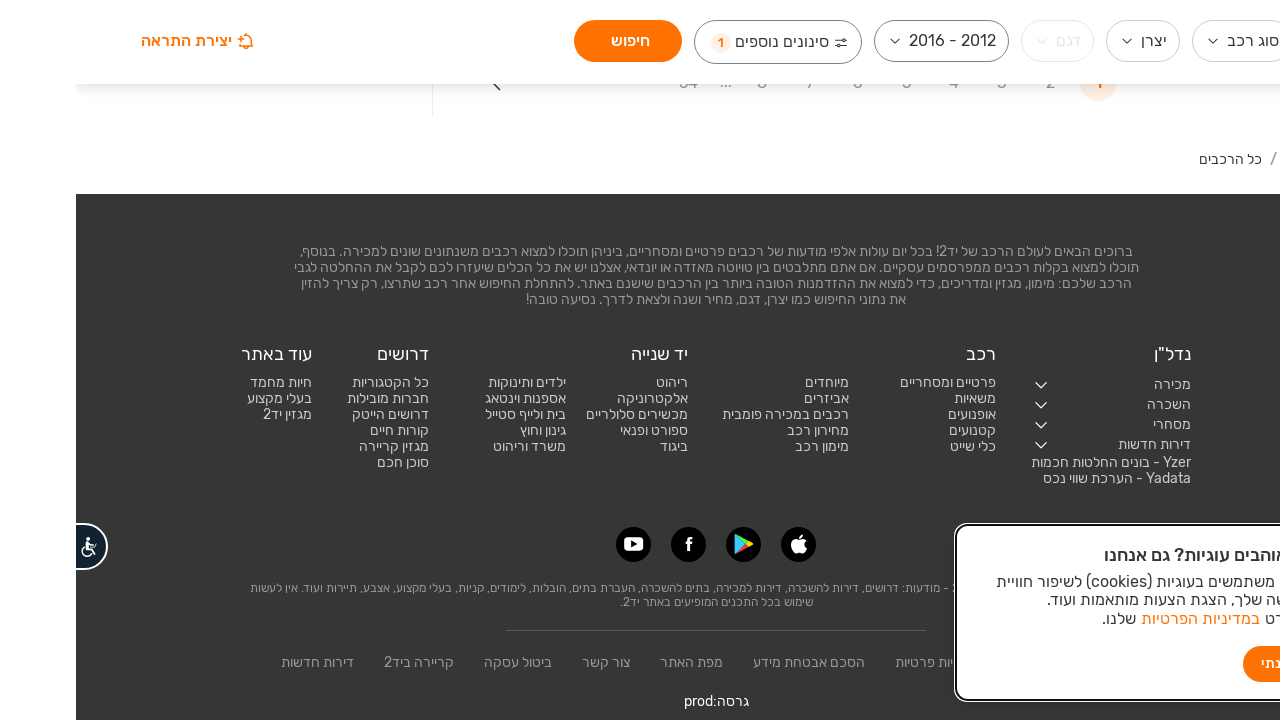

Scrolled to bottom of page to trigger infinite scroll
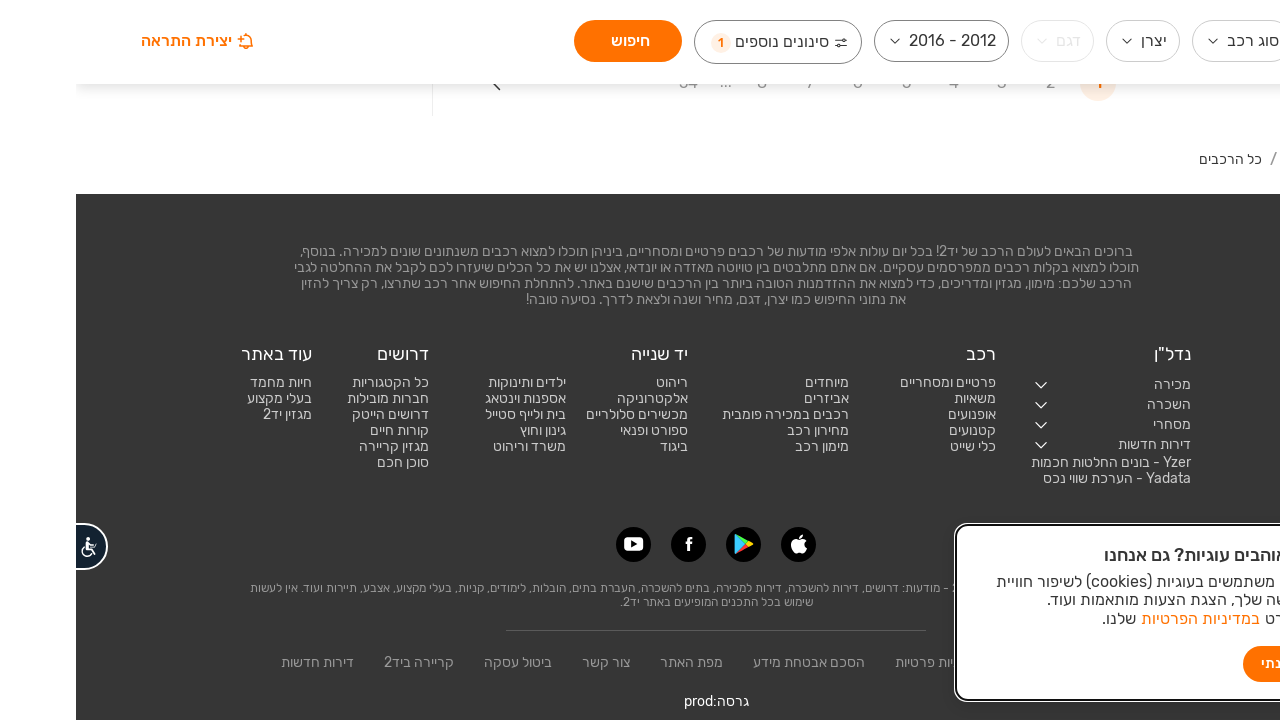

Waited 1200ms for new items to load
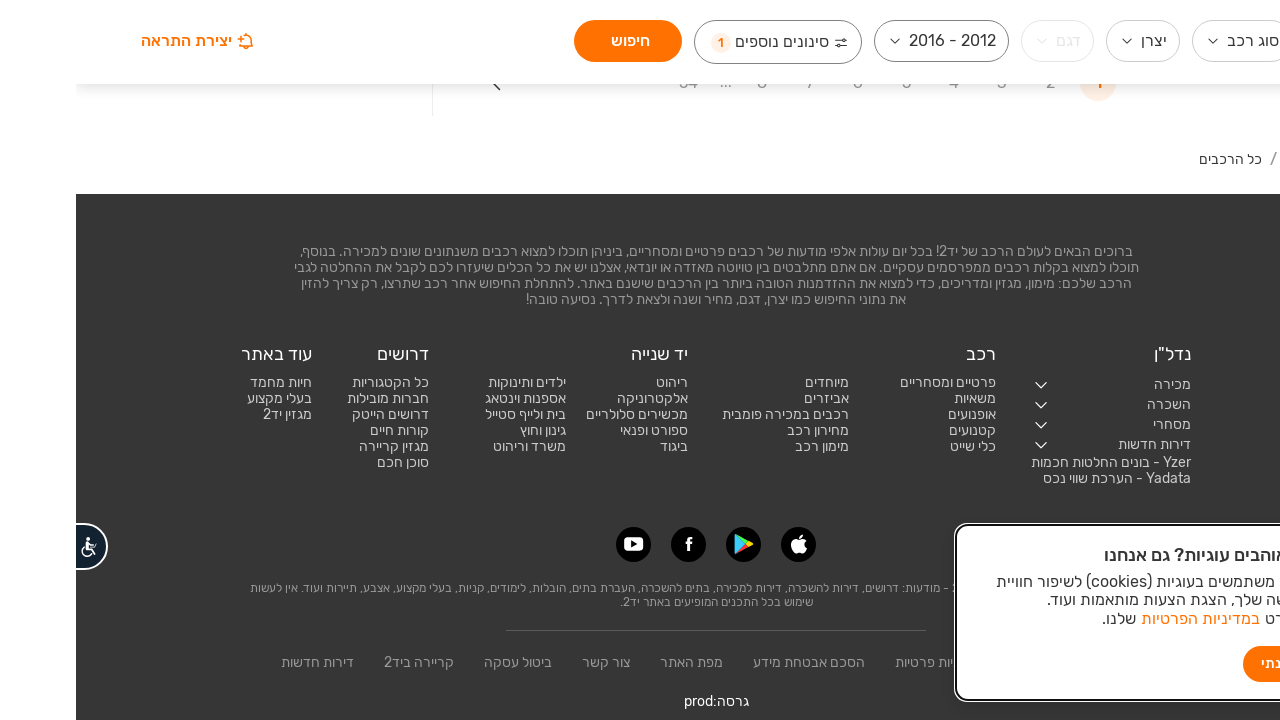

Verified that car listing items are present on the page
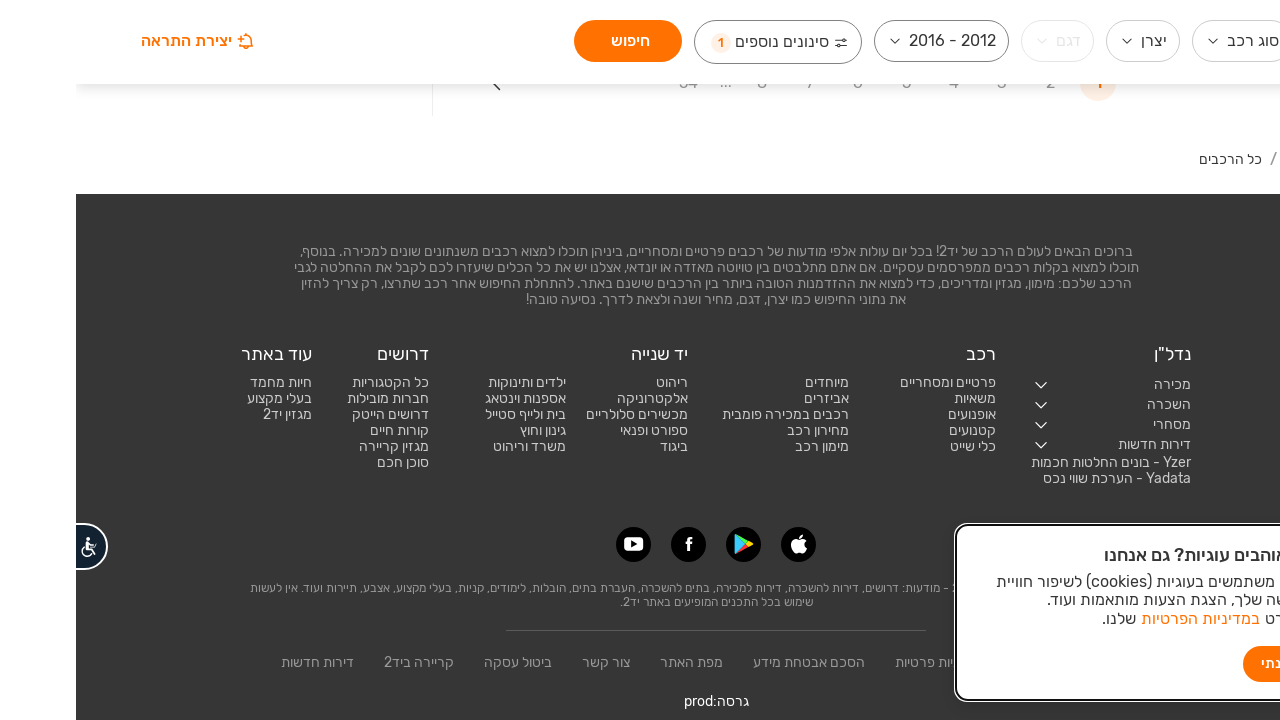

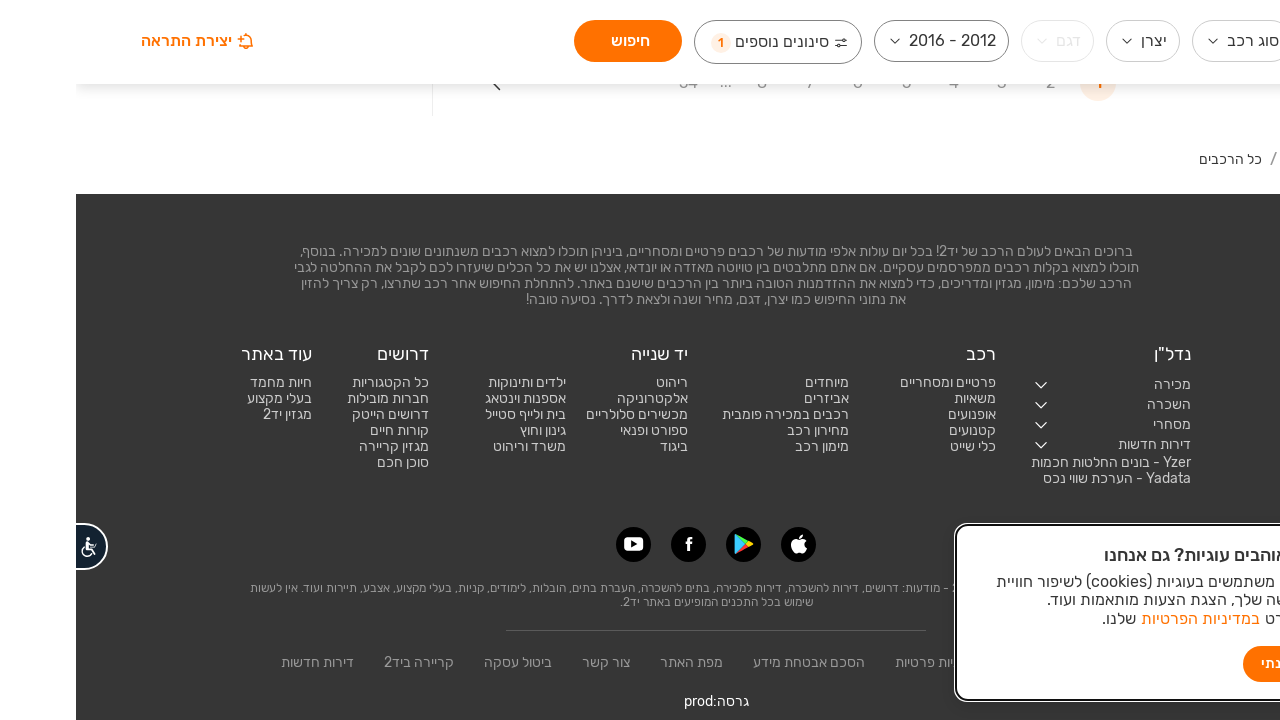